Tests Python.org search functionality by searching for "unittest" and verifying that results are found

Starting URL: https://www.python.org

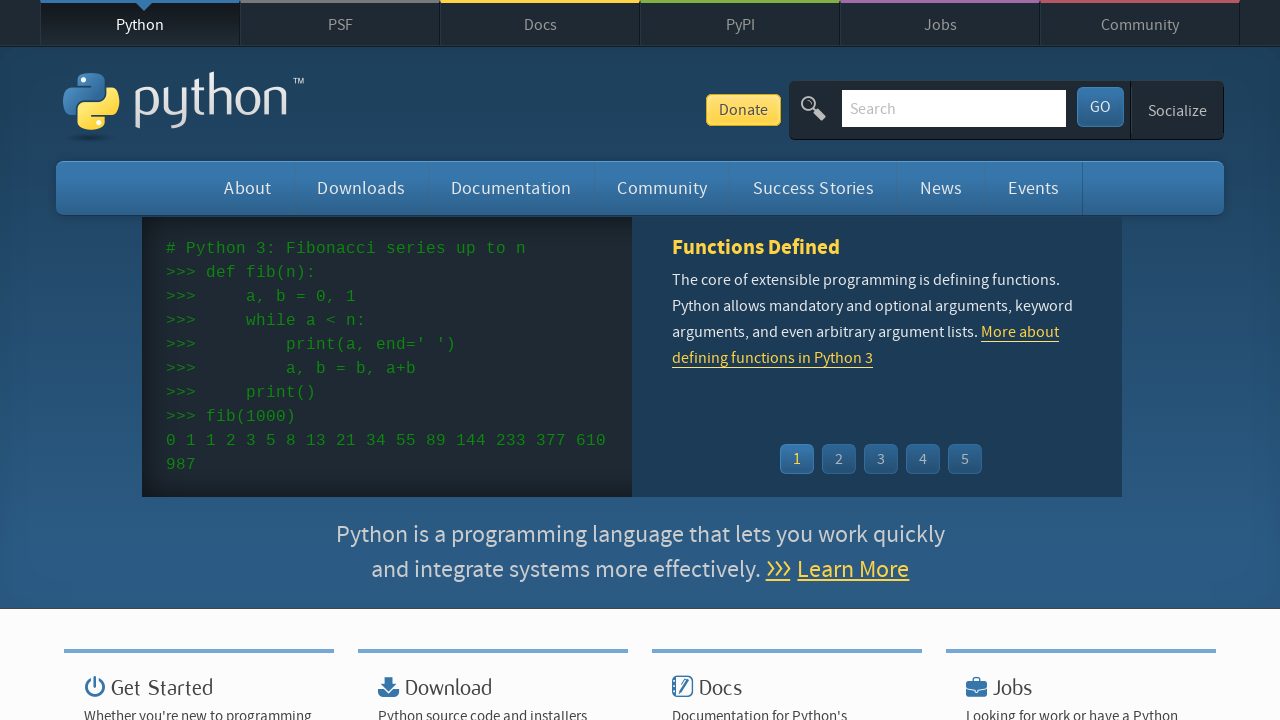

Filled search input with 'unittest' on input[name='q']
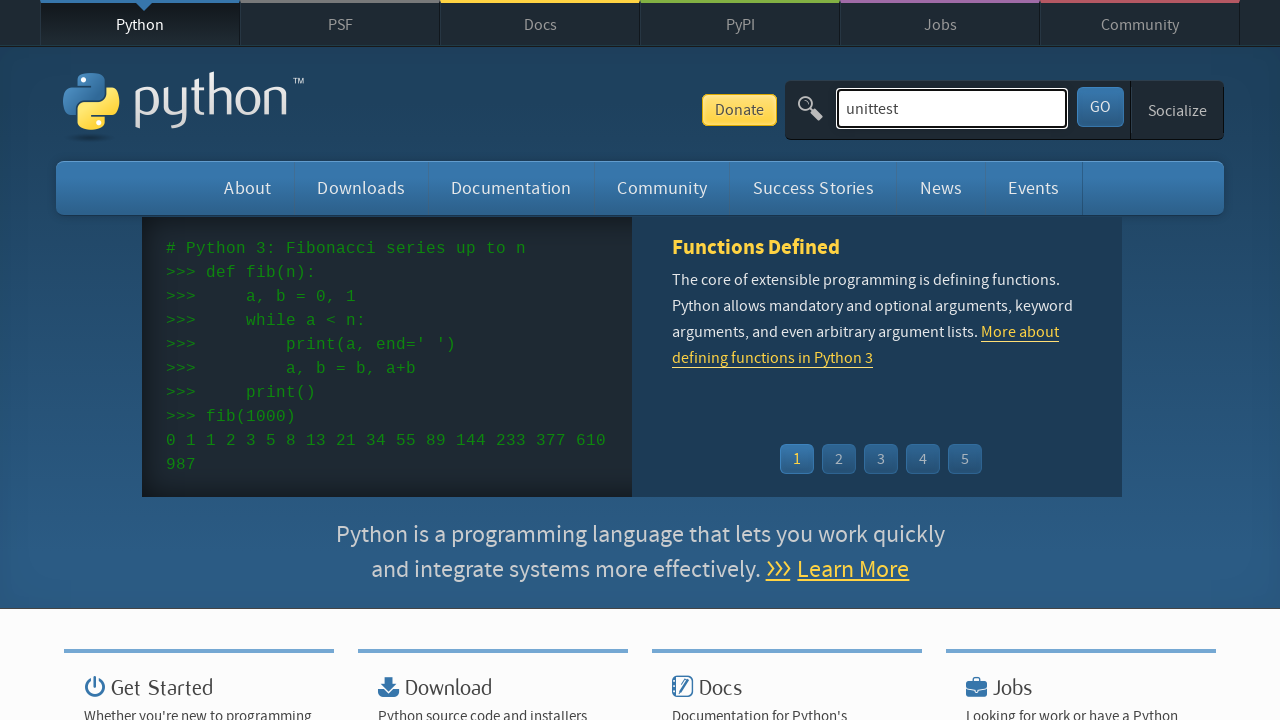

Pressed Enter to submit search
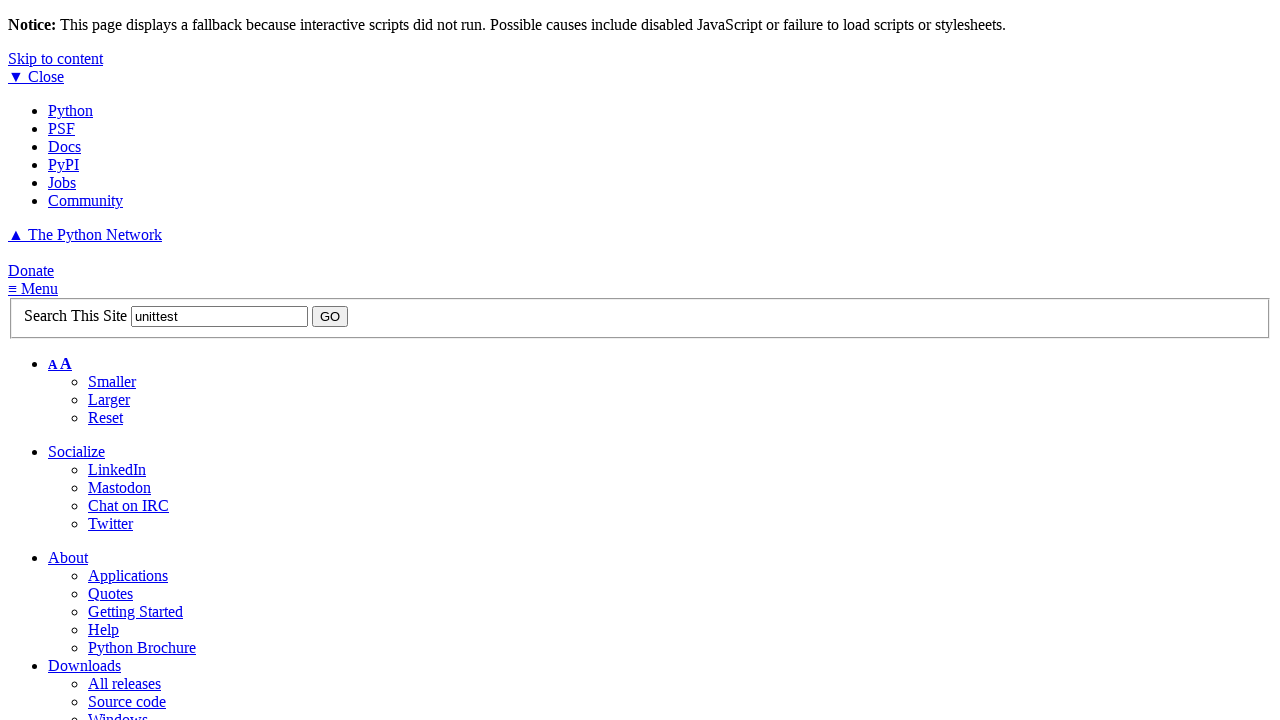

Search results loaded successfully
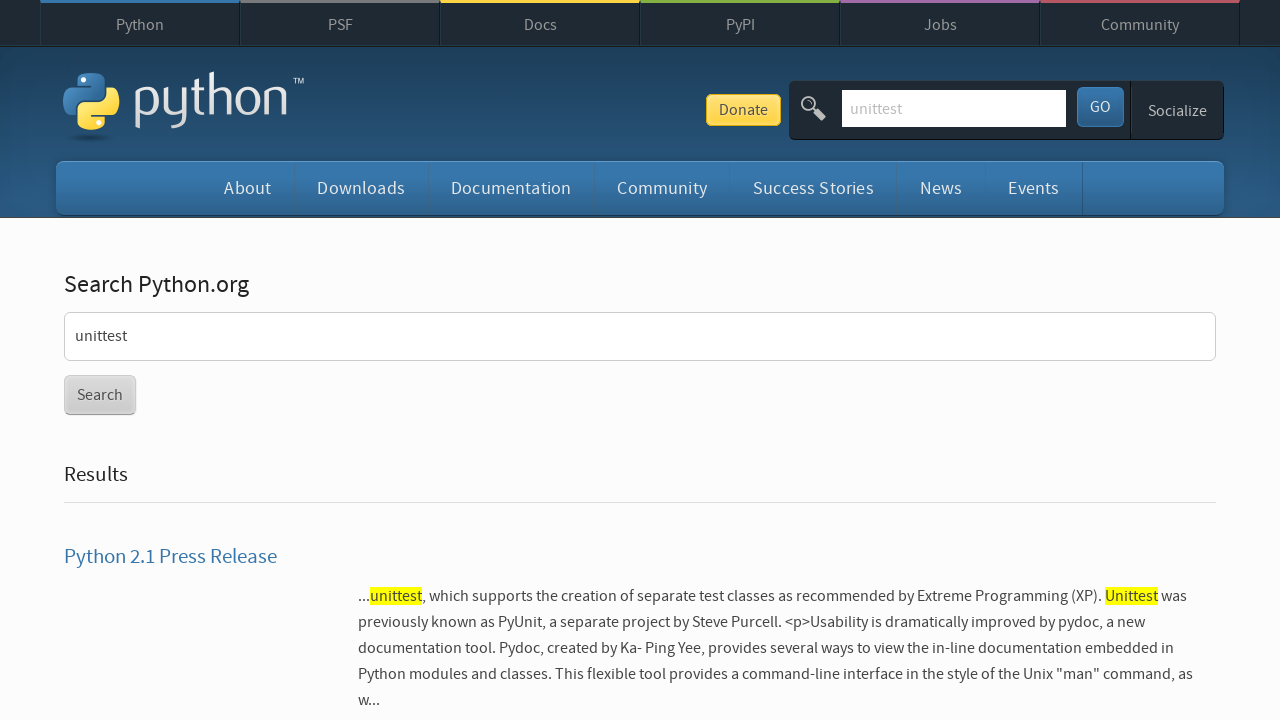

Verified that results were found (no 'No results found' message)
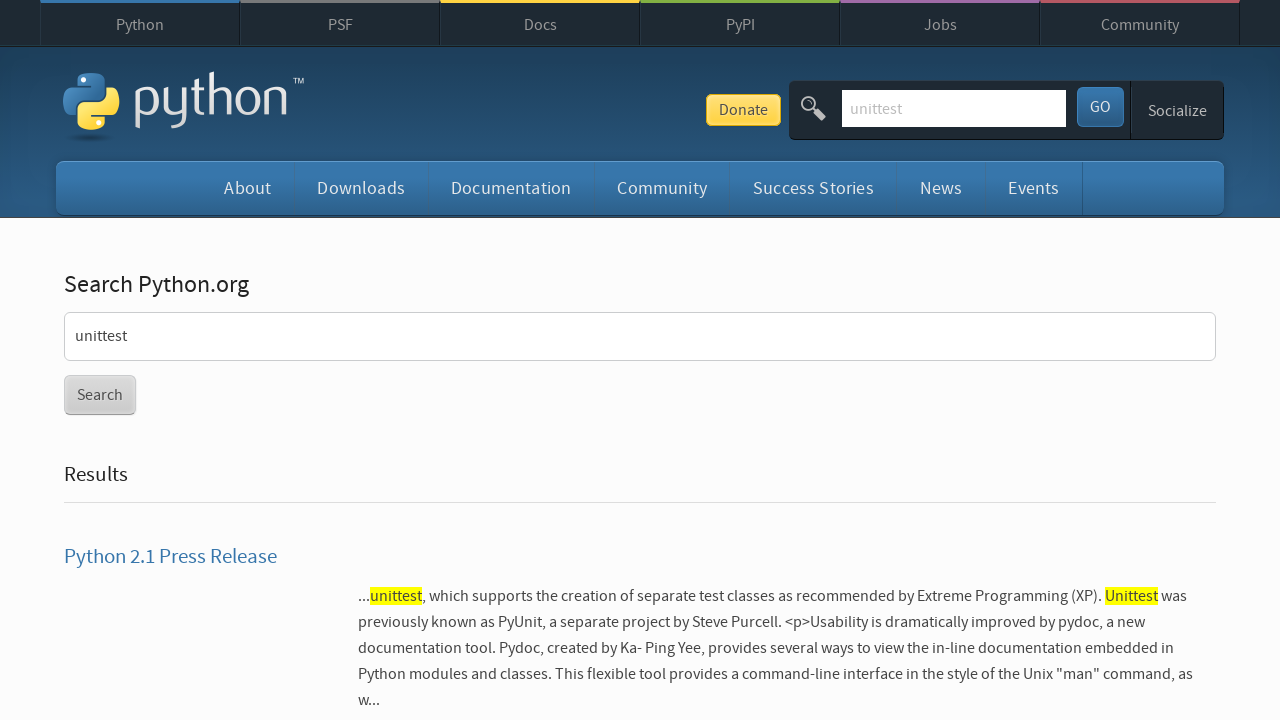

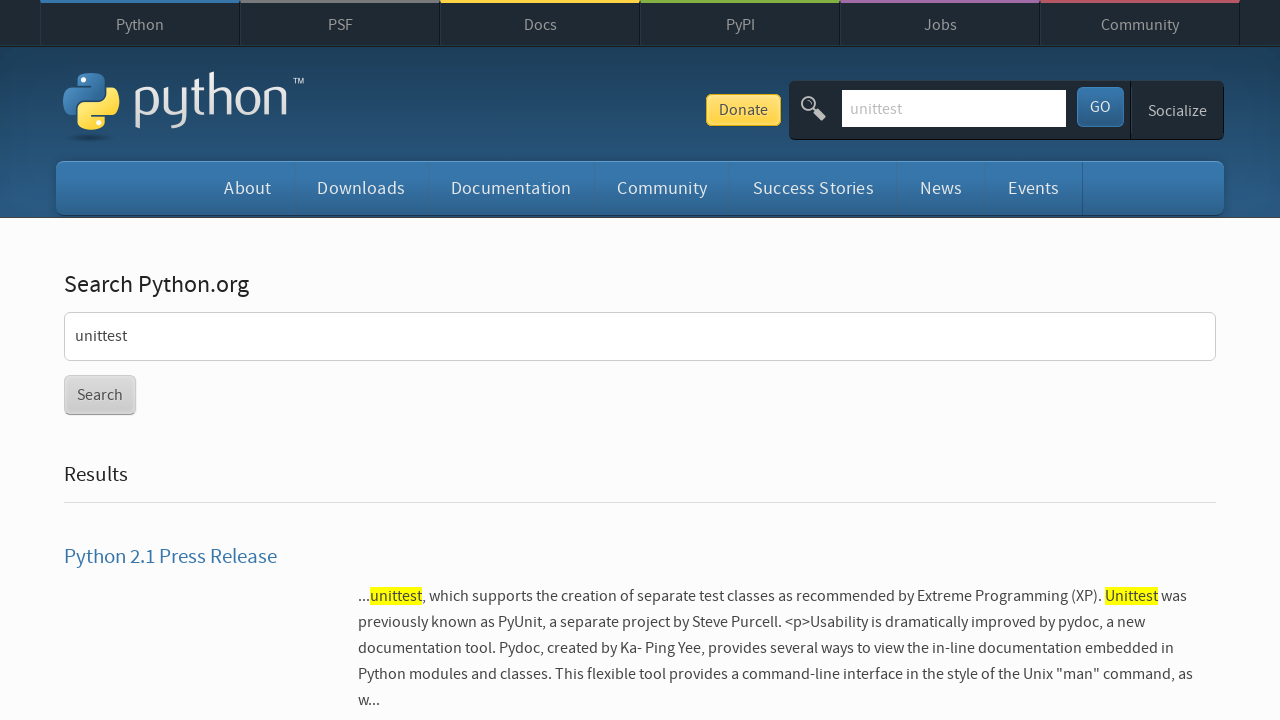